Tests navigation through the "Top Lists" menu to verify the "Top Rated Real" submenu correctly displays the "Top Rated Real Languages" page heading.

Starting URL: https://www.99-bottles-of-beer.net/

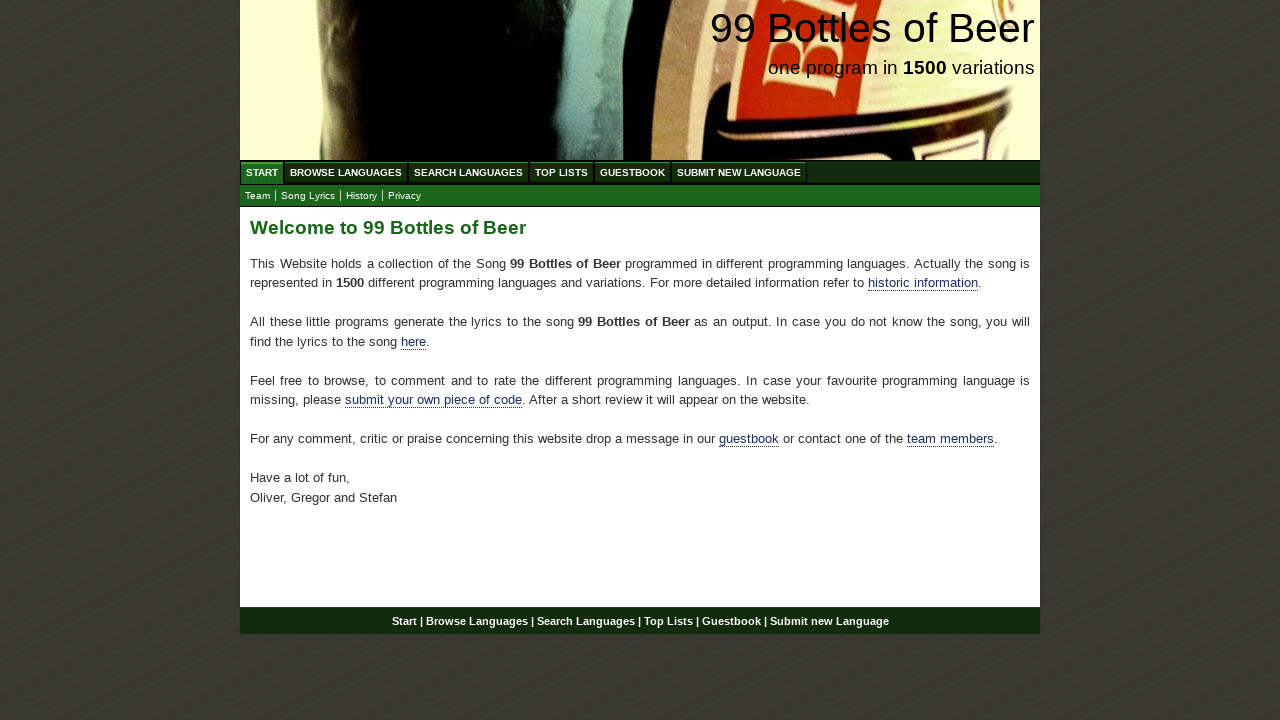

Clicked 'Top Lists' menu link at (562, 172) on a:text('Top Lists')
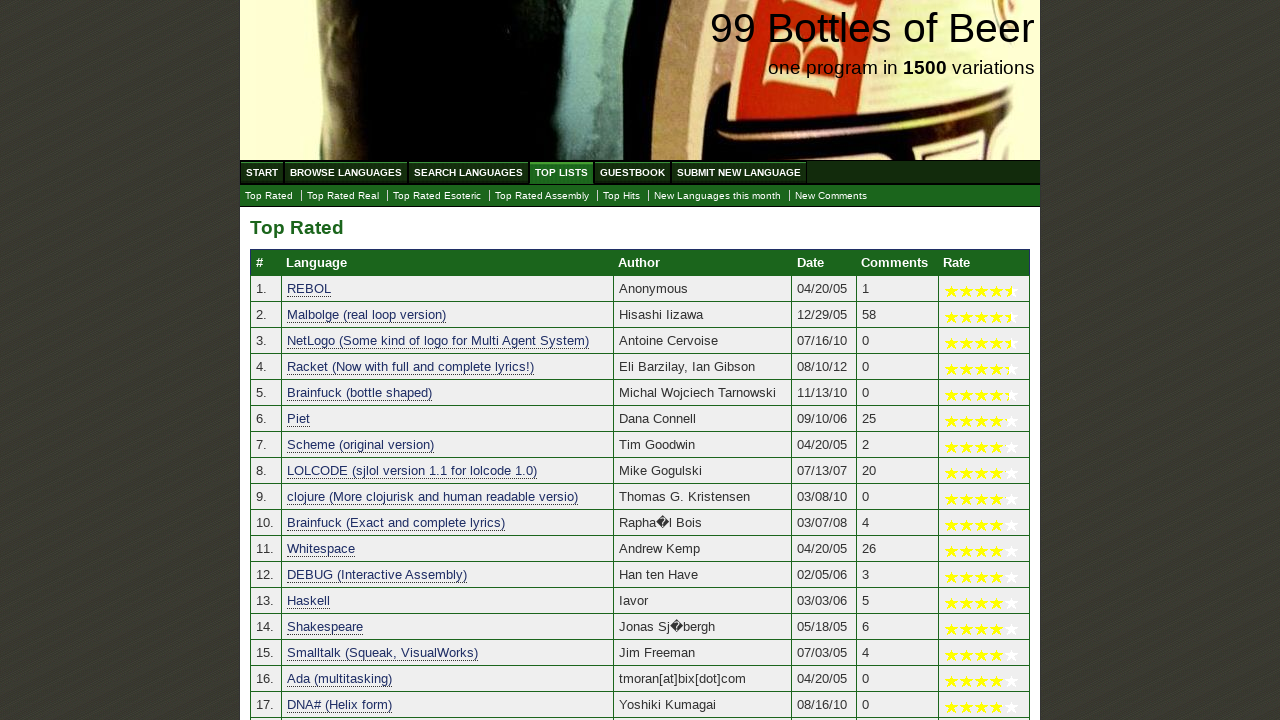

Clicked 'Top Rated Real' submenu link at (343, 196) on a:text('Top Rated Real')
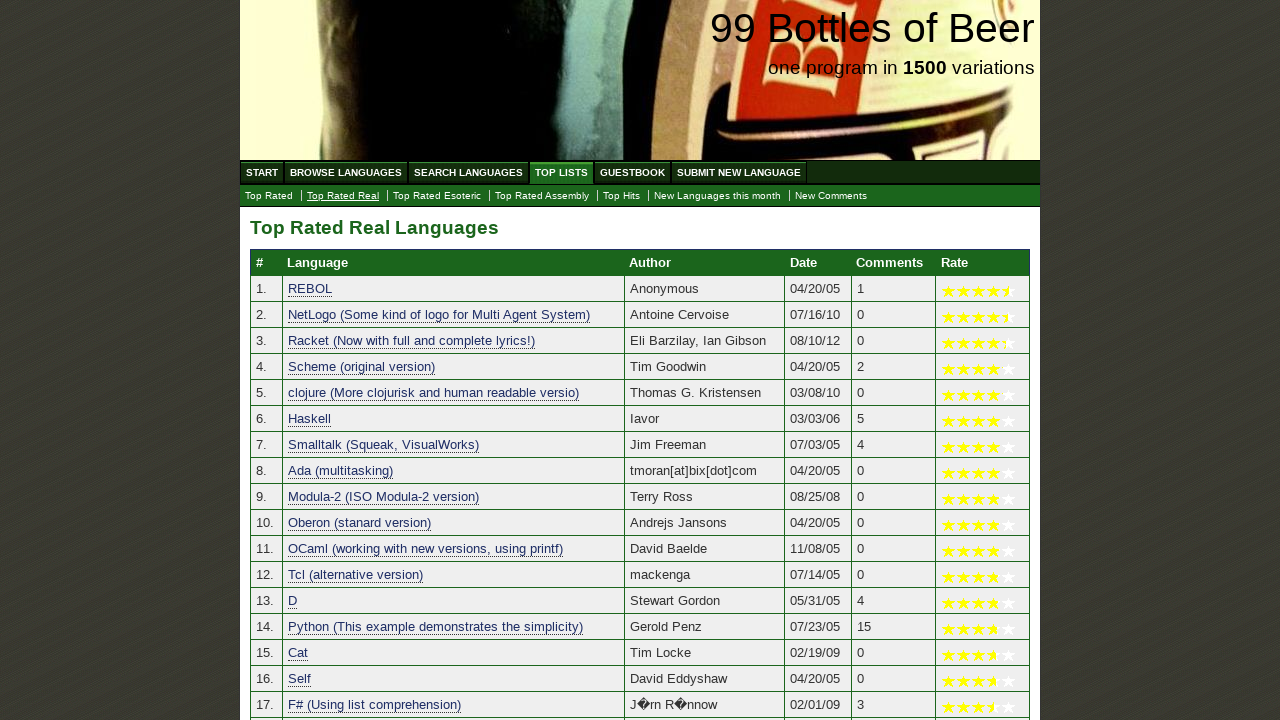

Located page heading element
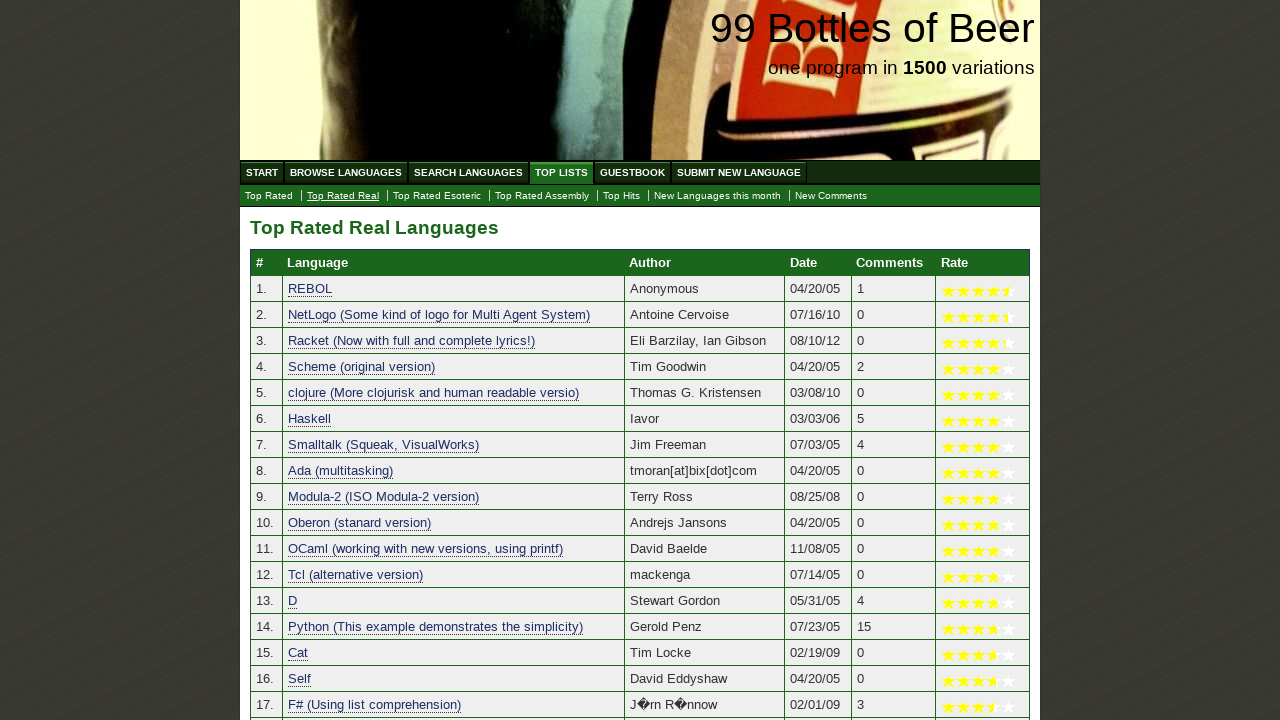

Verified page heading is 'Top Rated Real Languages'
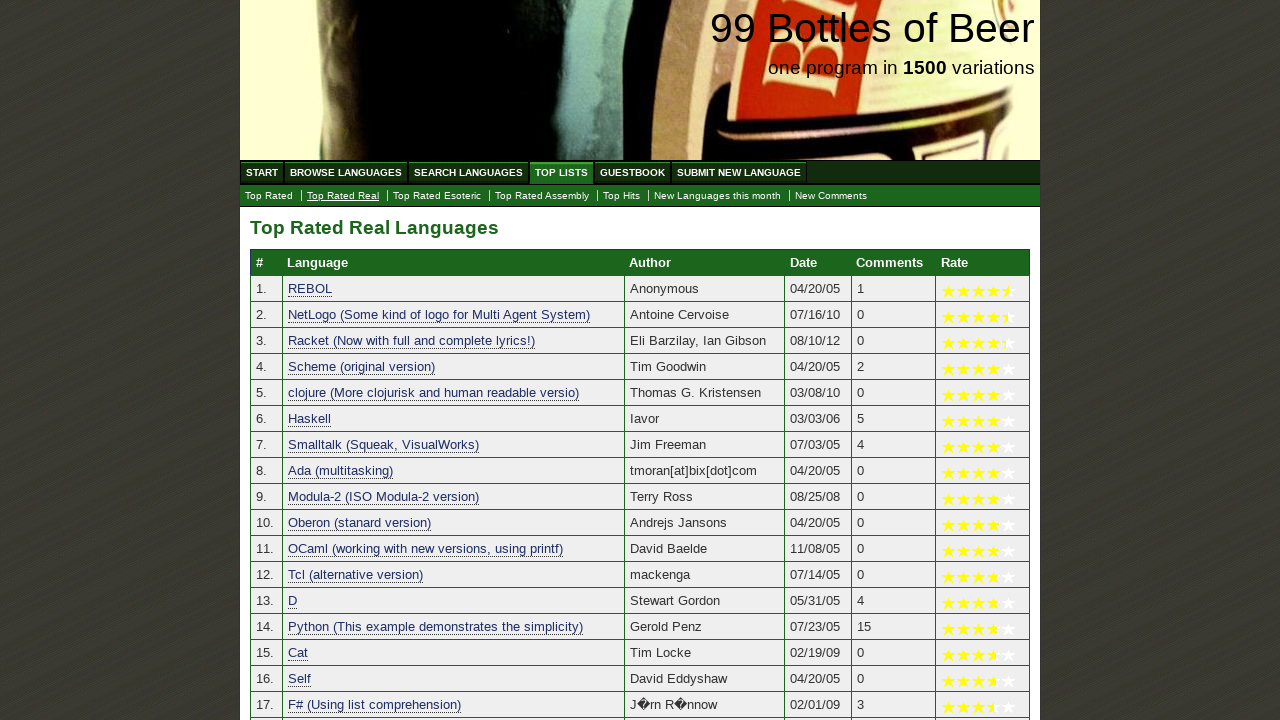

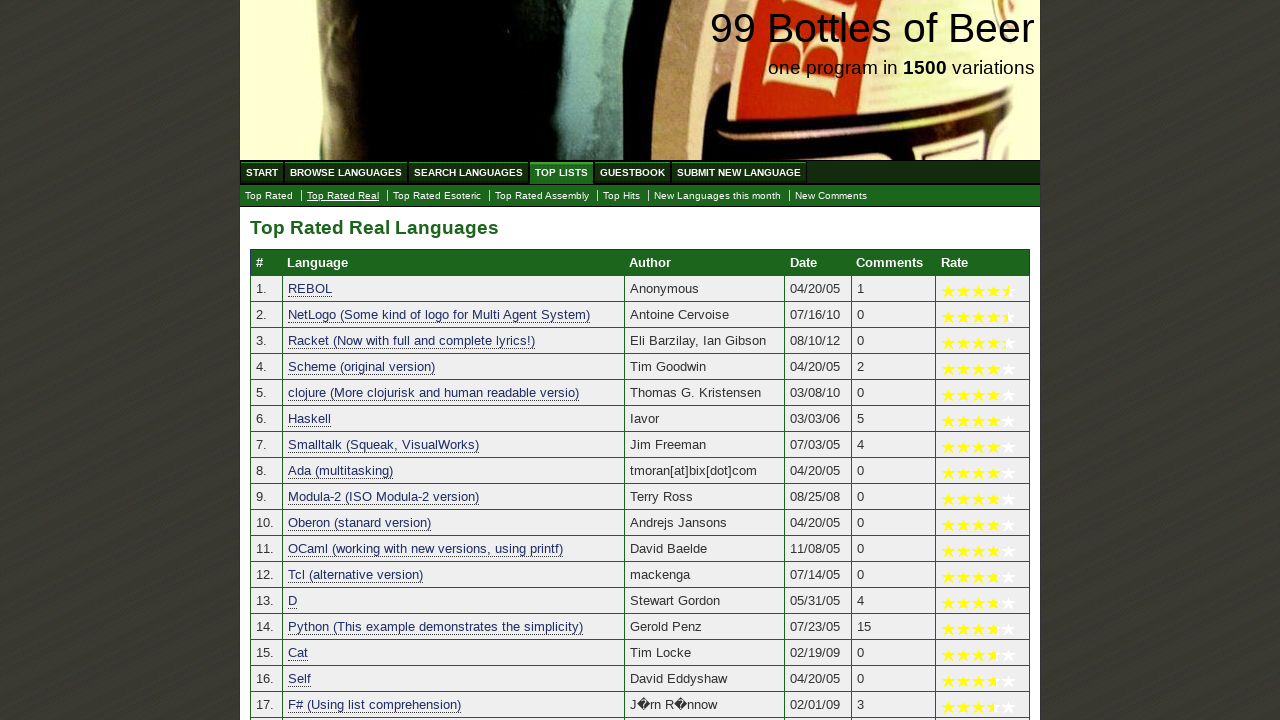